Tests JavaScript alert handling by clicking buttons to trigger different types of alerts (simple alert, confirm dialog, and prompt) and interacting with them appropriately

Starting URL: https://syntaxprojects.com/javascript-alert-box-demo.php

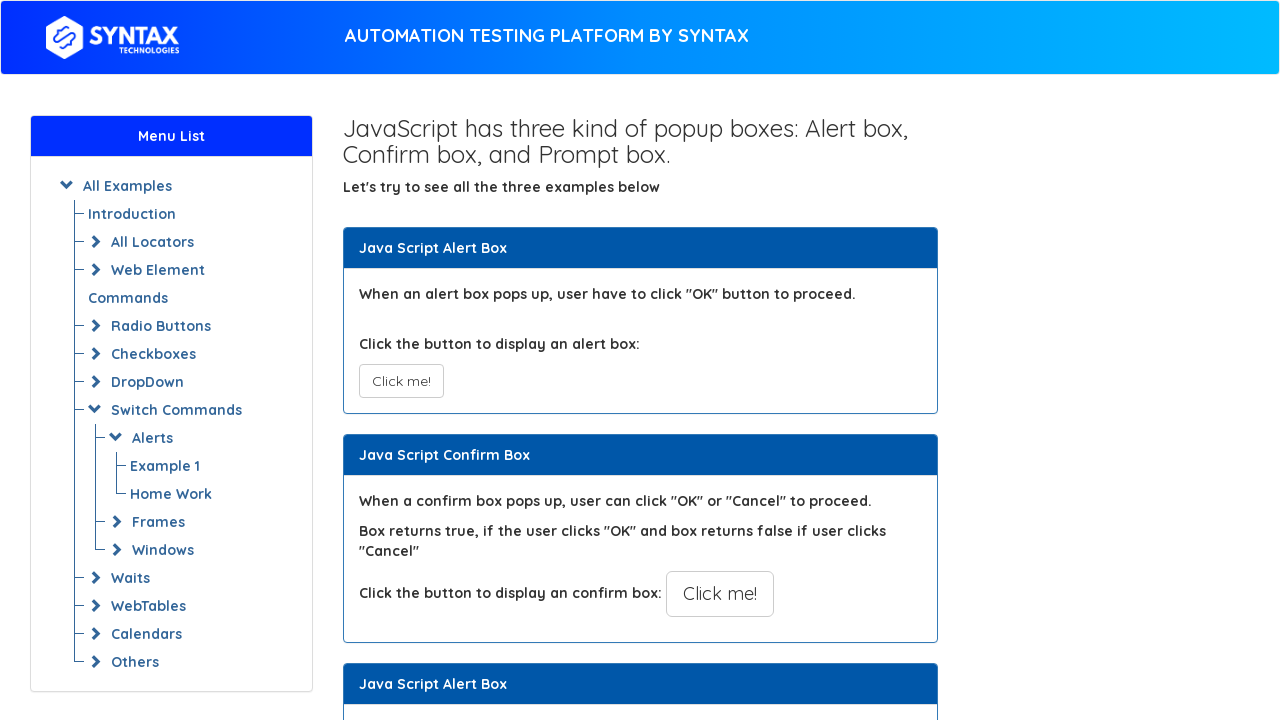

Navigated to JavaScript alert box demo page
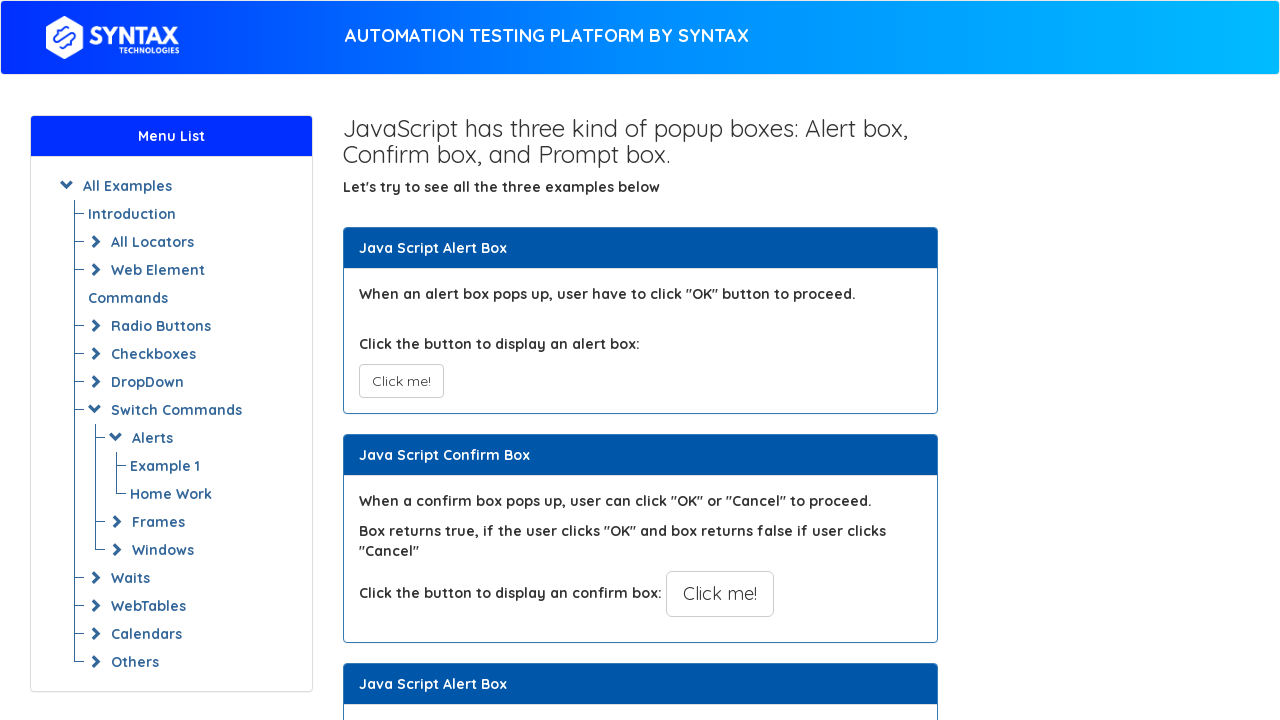

Clicked the first alert button at (401, 381) on xpath=//button[text()='Click me!' and @class='btn btn-default']
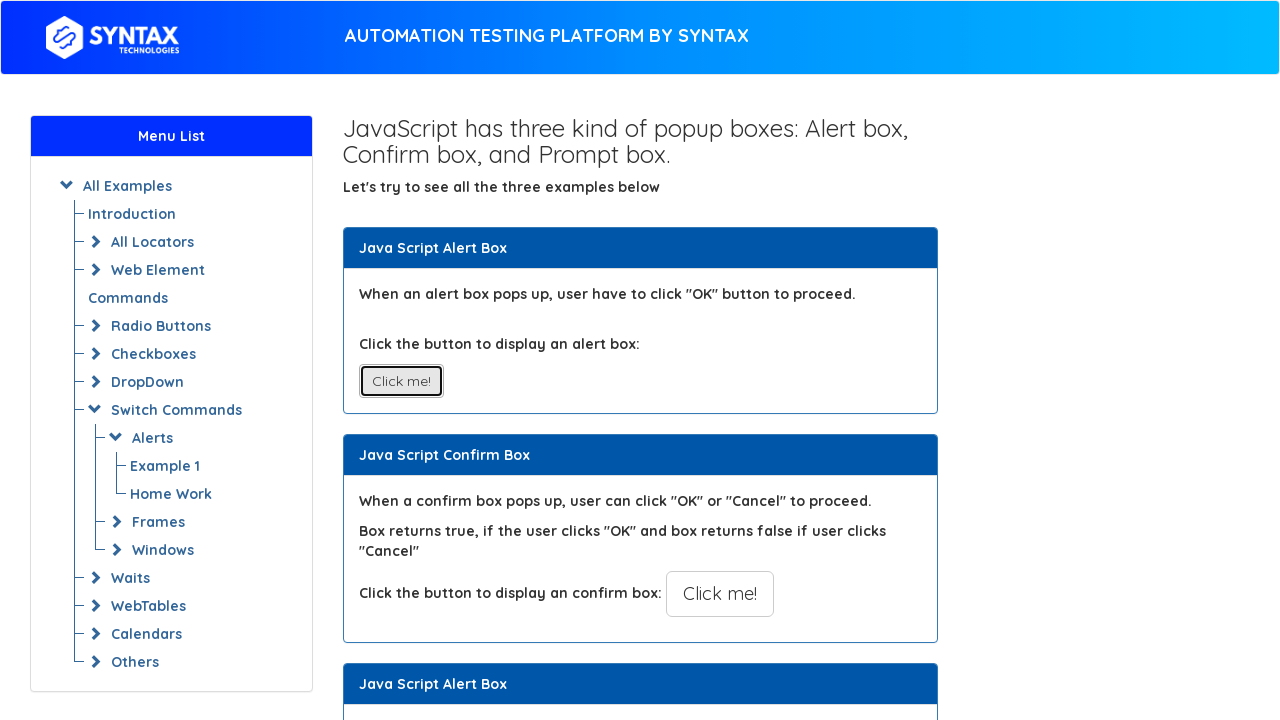

Set up dialog handler to accept simple alert
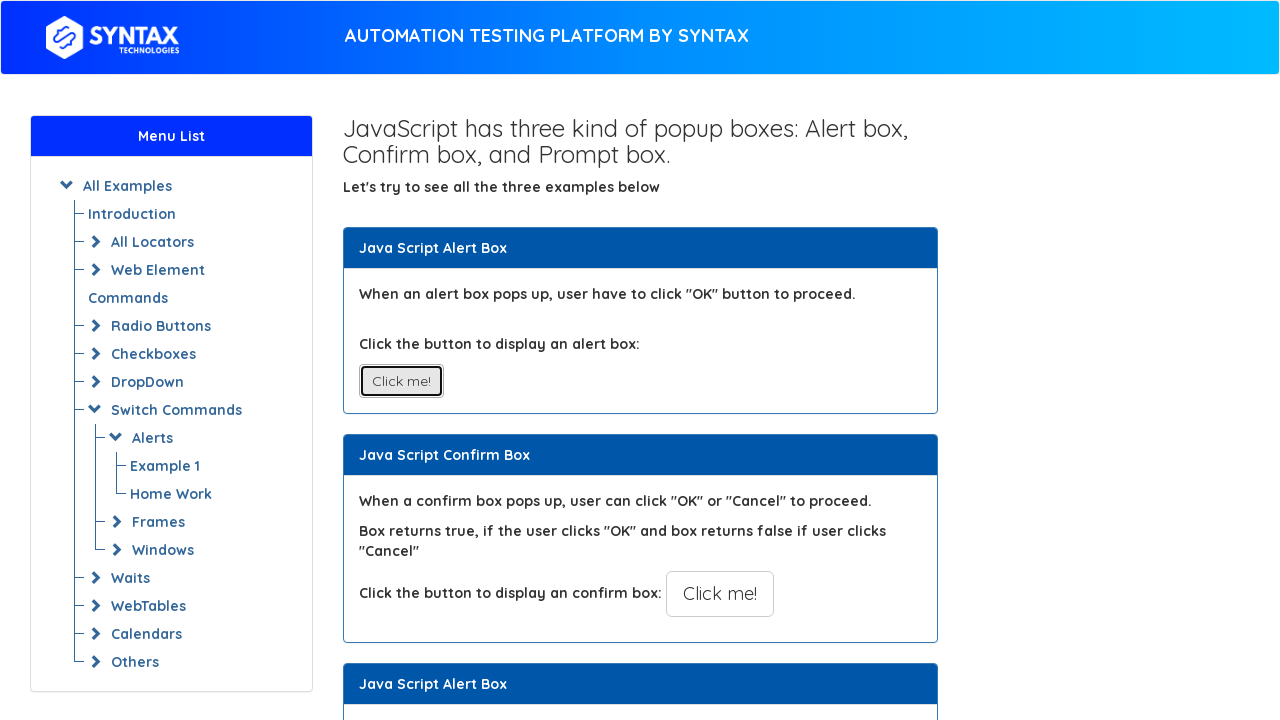

Clicked the confirm dialog button at (720, 594) on xpath=//button[@onclick='myConfirmFunction()']
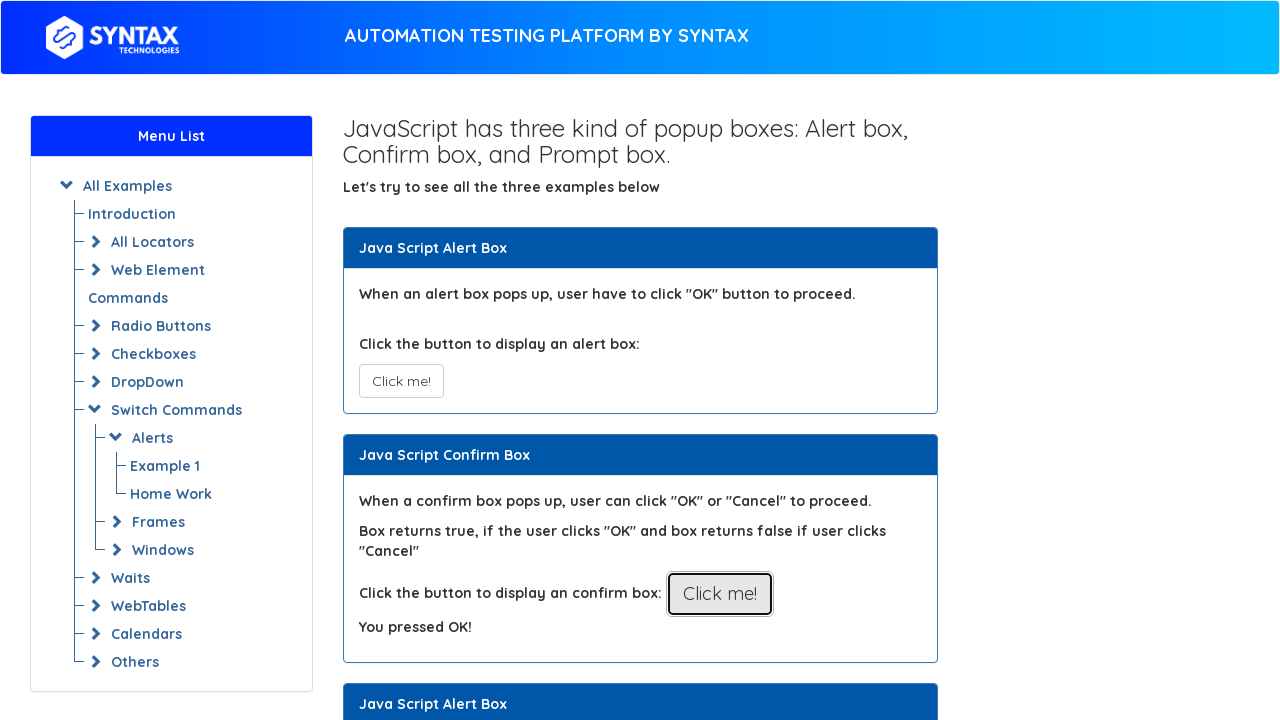

Confirm dialog accepted by existing handler
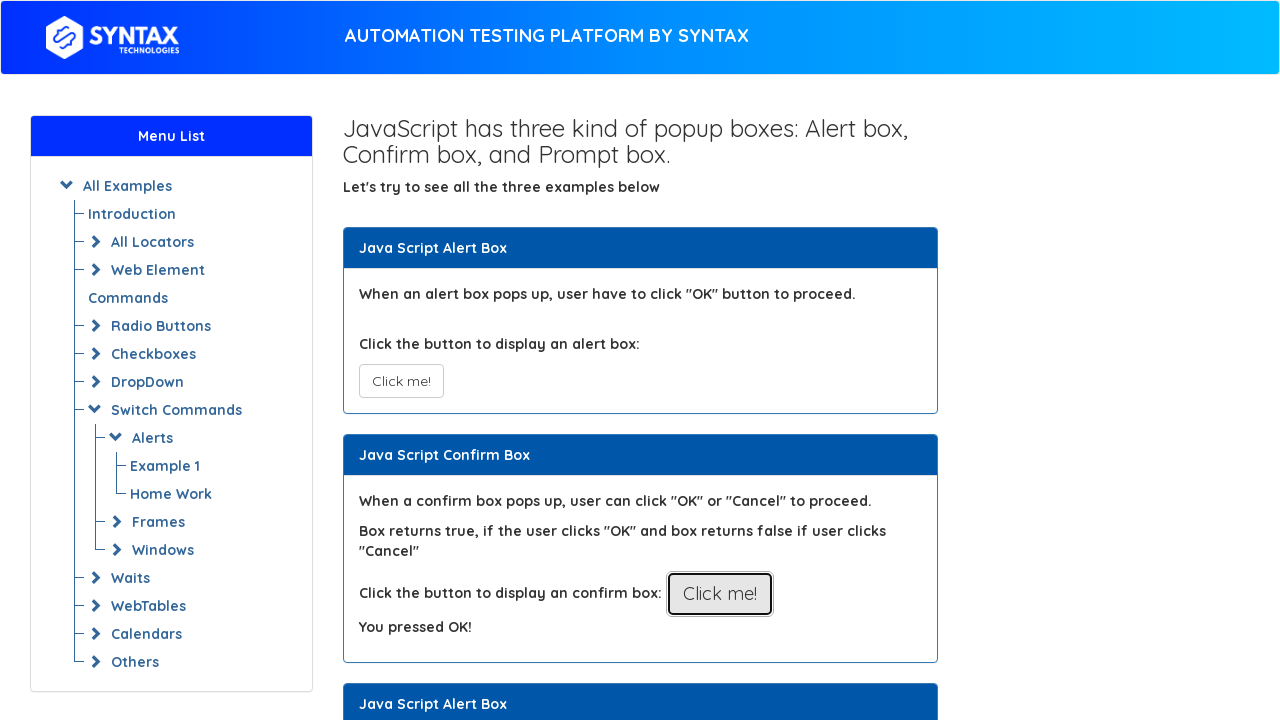

Set up dialog handler to accept prompt with text 'Emilia'
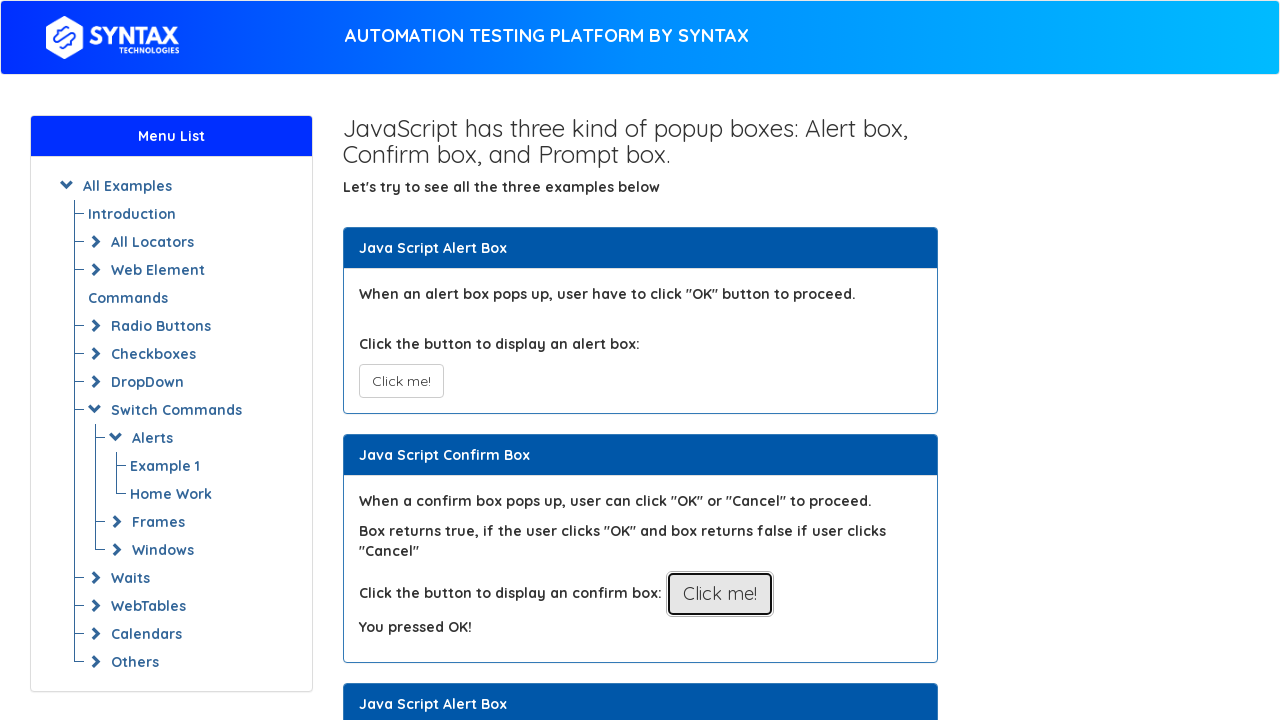

Clicked the prompt button and entered 'Emilia' in the prompt dialog at (714, 360) on xpath=//button[@onclick='myPromptFunction()']
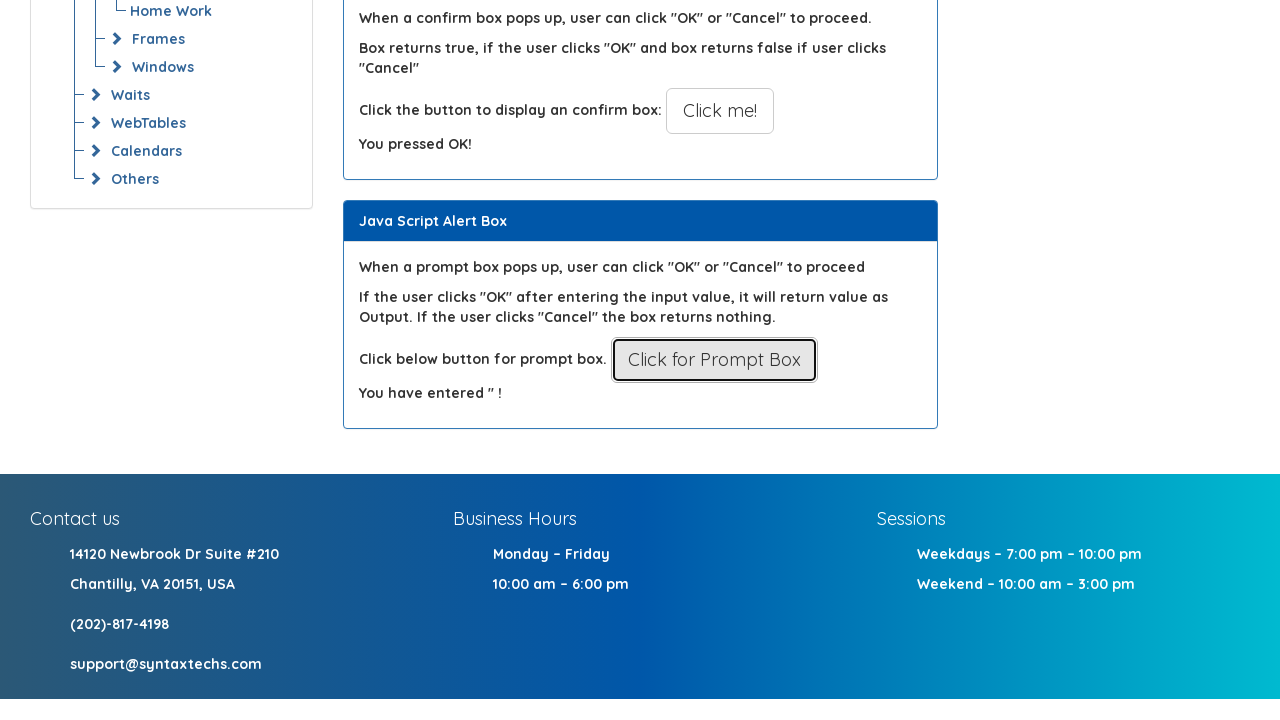

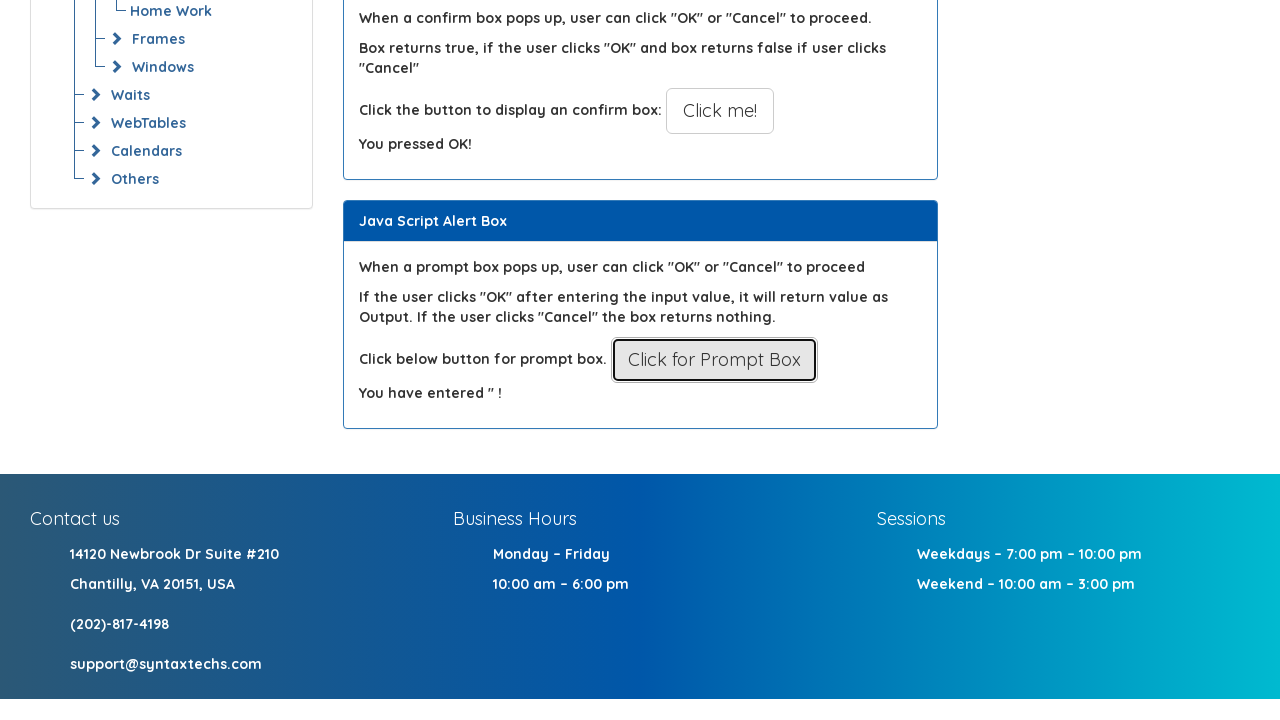